Tests that the browser back button works correctly with filter navigation

Starting URL: https://demo.playwright.dev/todomvc

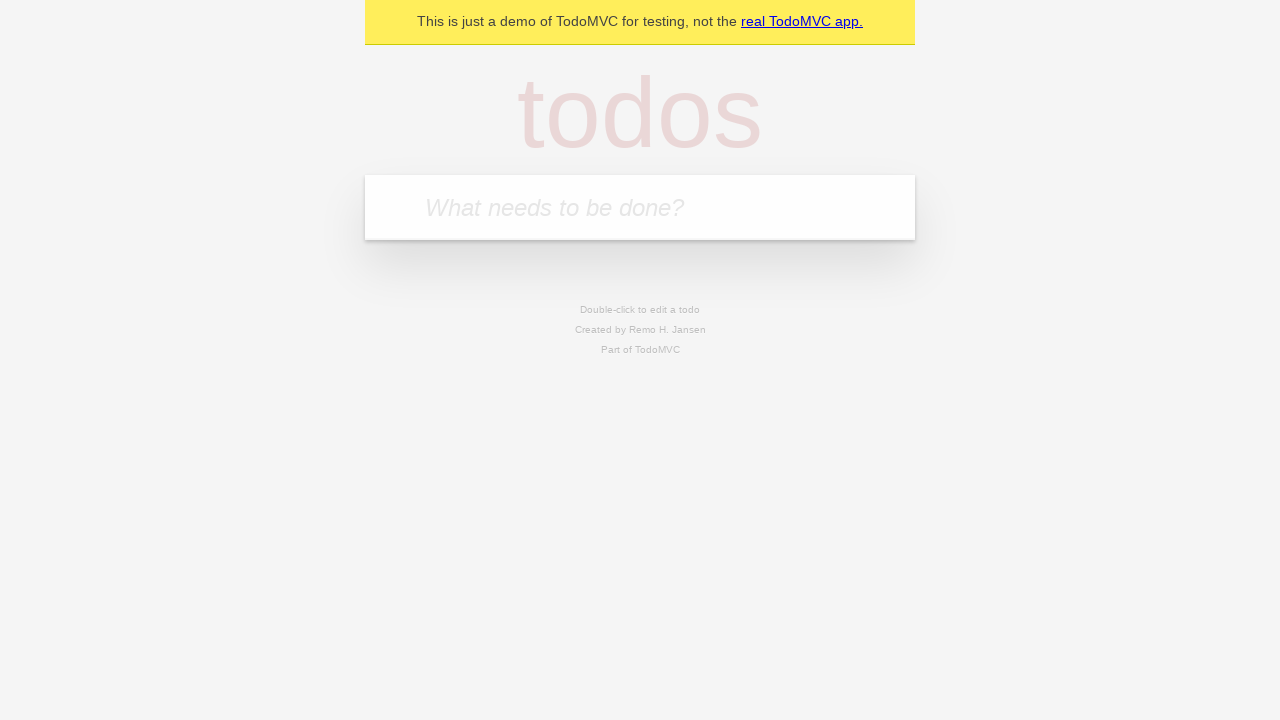

Filled todo input with 'buy some cheese' on internal:attr=[placeholder="What needs to be done?"i]
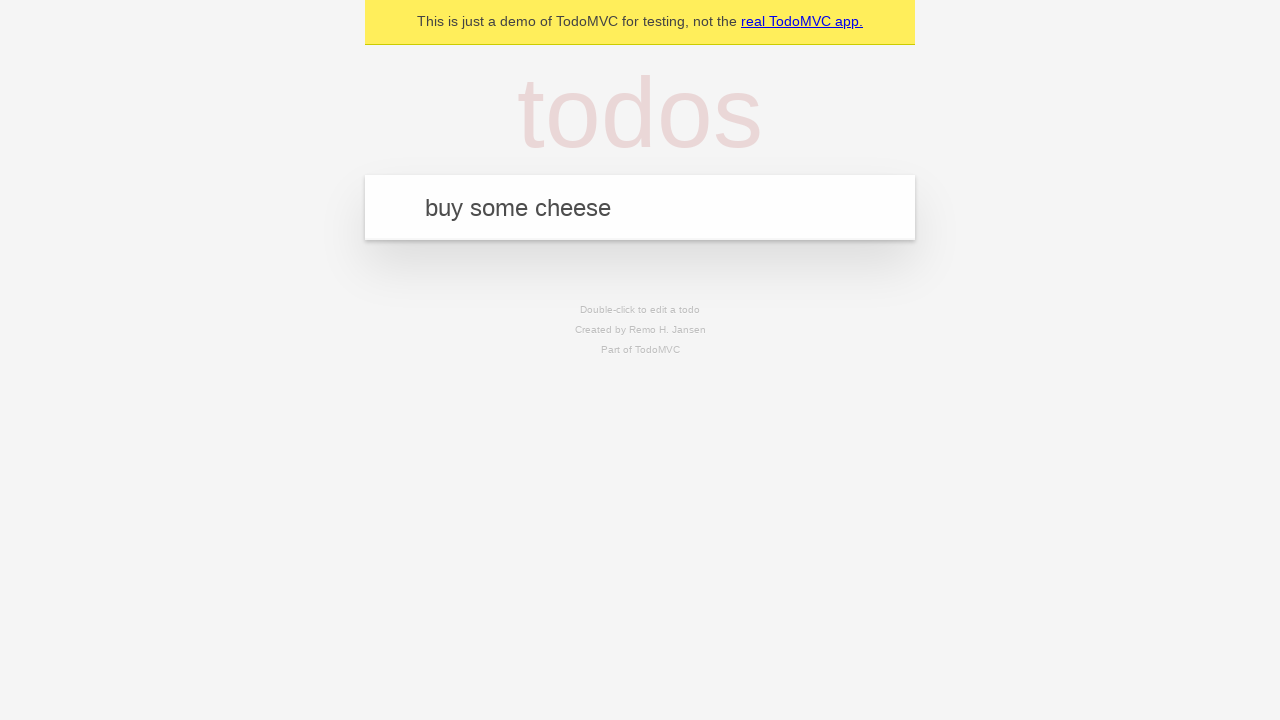

Pressed Enter to create first todo item on internal:attr=[placeholder="What needs to be done?"i]
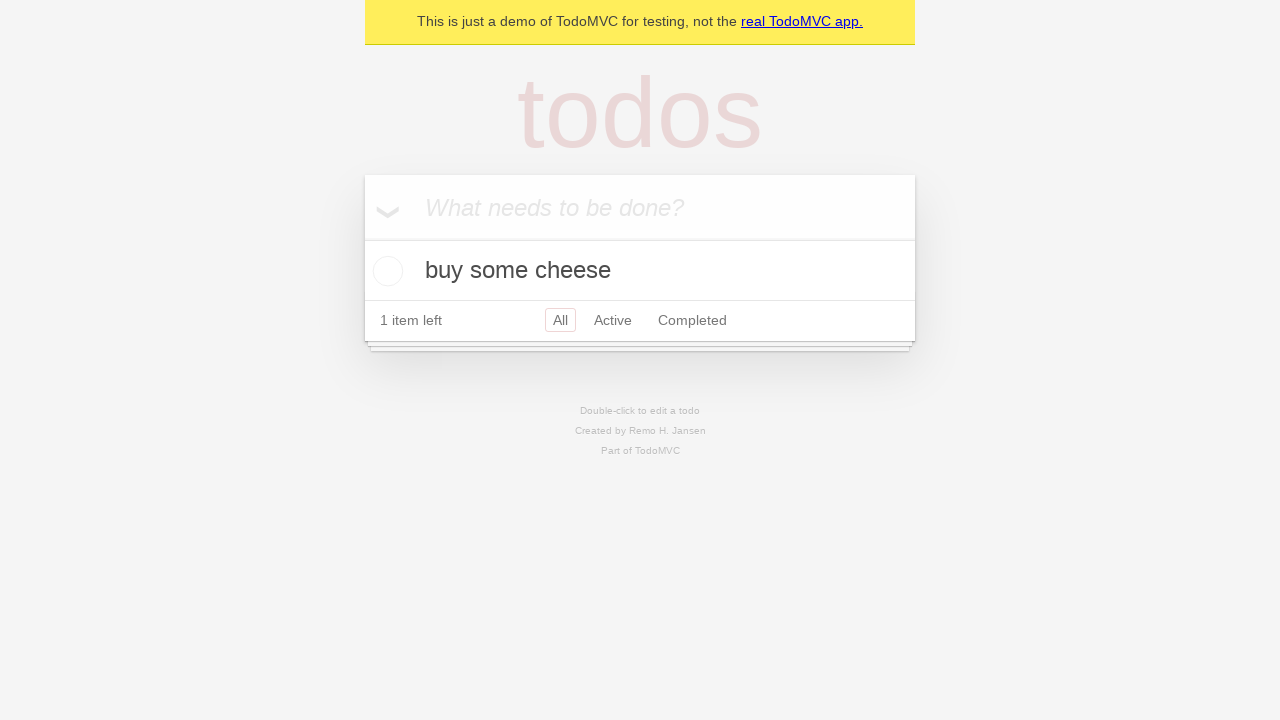

Filled todo input with 'feed the cat' on internal:attr=[placeholder="What needs to be done?"i]
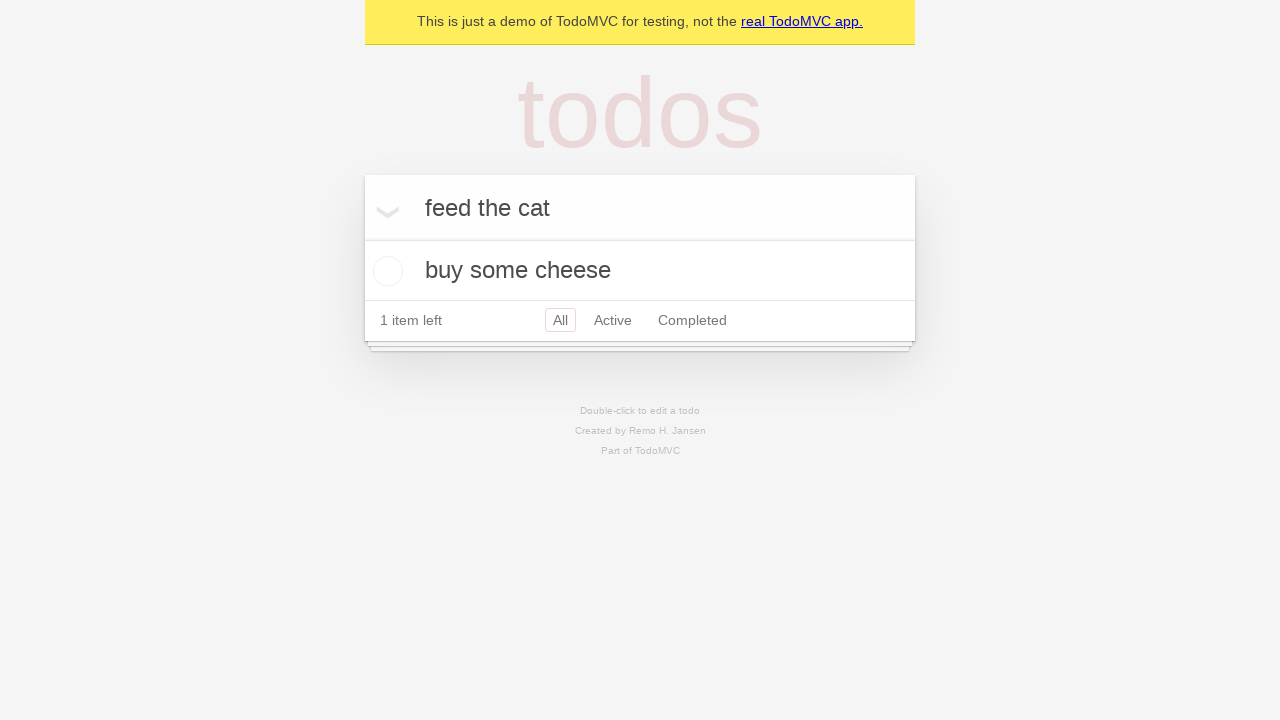

Pressed Enter to create second todo item on internal:attr=[placeholder="What needs to be done?"i]
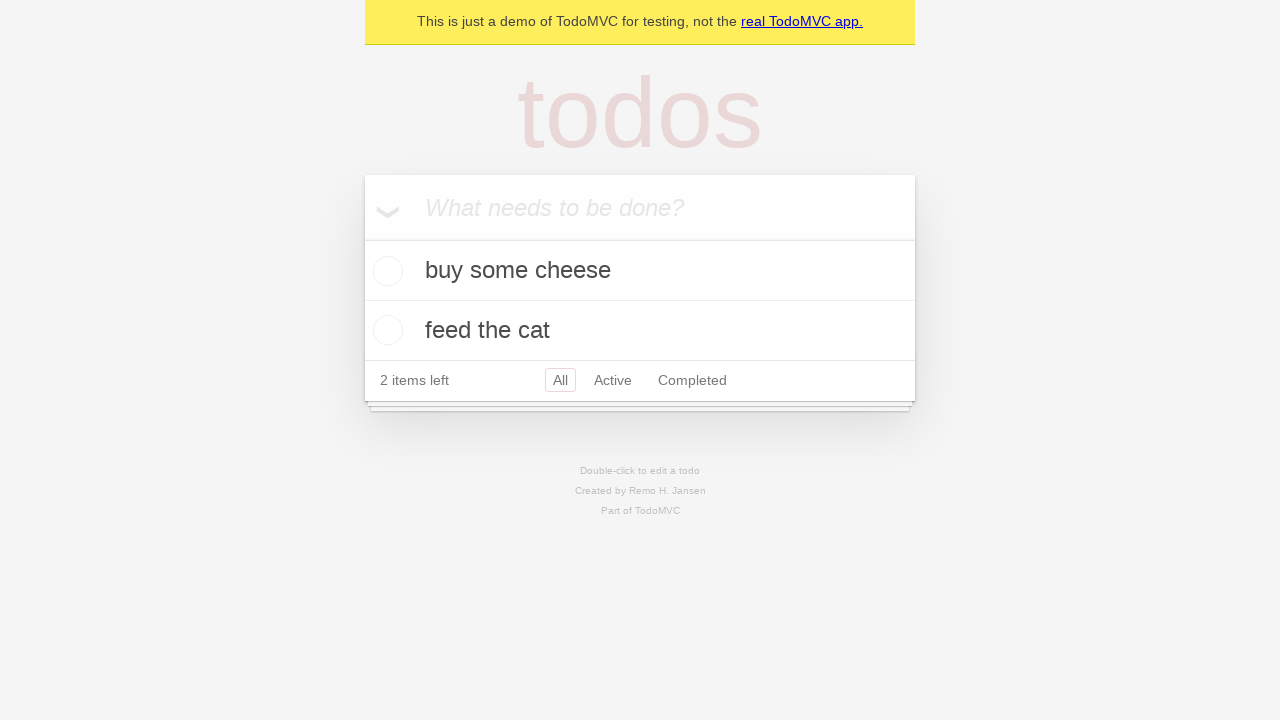

Filled todo input with 'book a doctors appointment' on internal:attr=[placeholder="What needs to be done?"i]
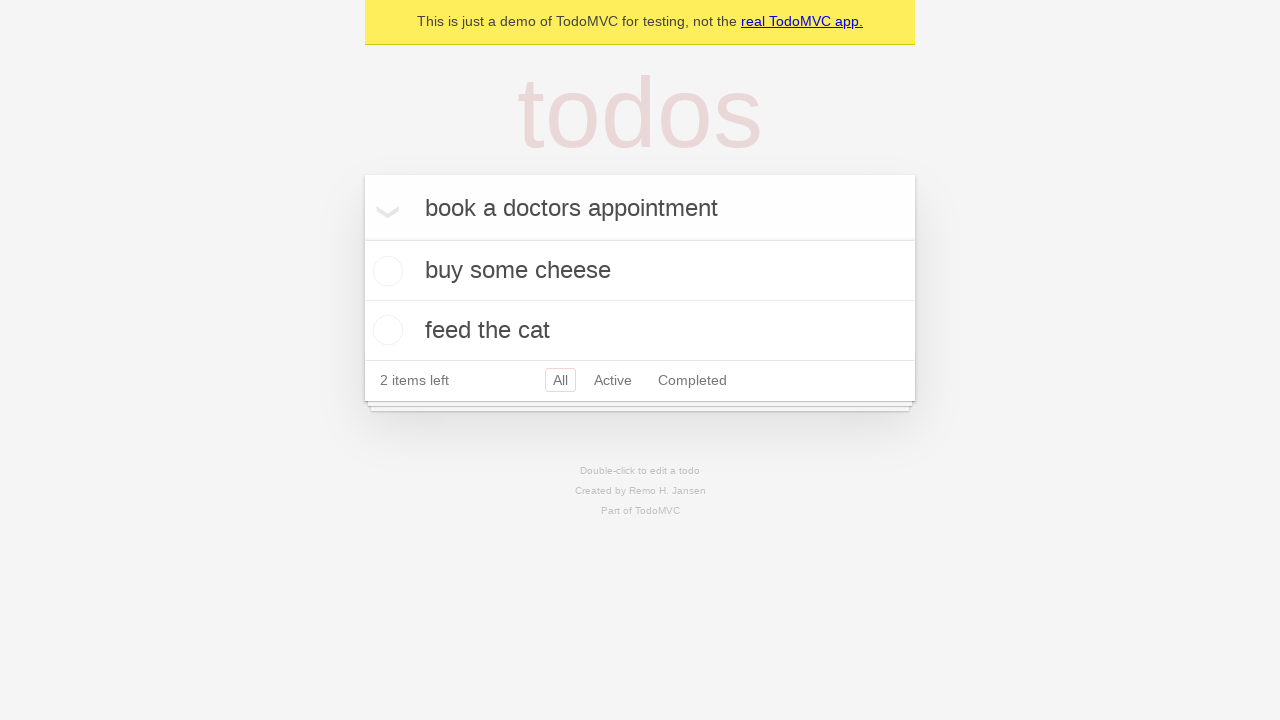

Pressed Enter to create third todo item on internal:attr=[placeholder="What needs to be done?"i]
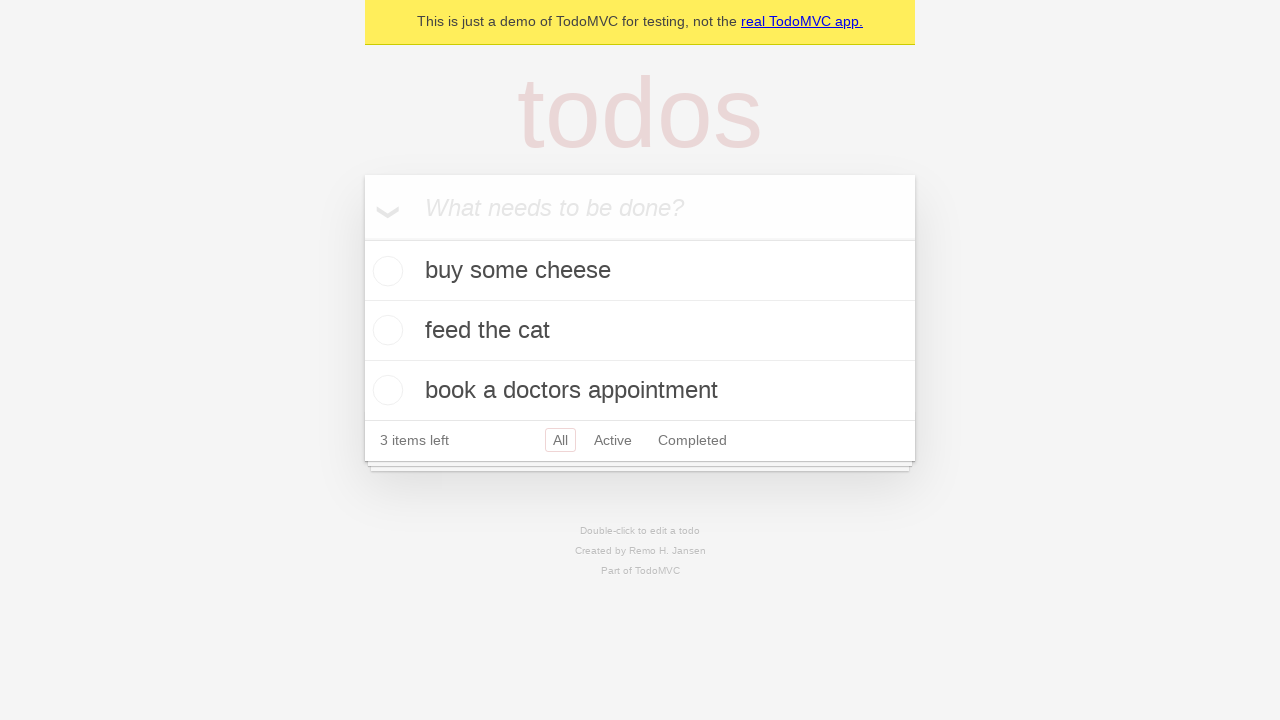

Checked the checkbox for second todo item to mark it complete at (385, 330) on internal:testid=[data-testid="todo-item"s] >> nth=1 >> internal:role=checkbox
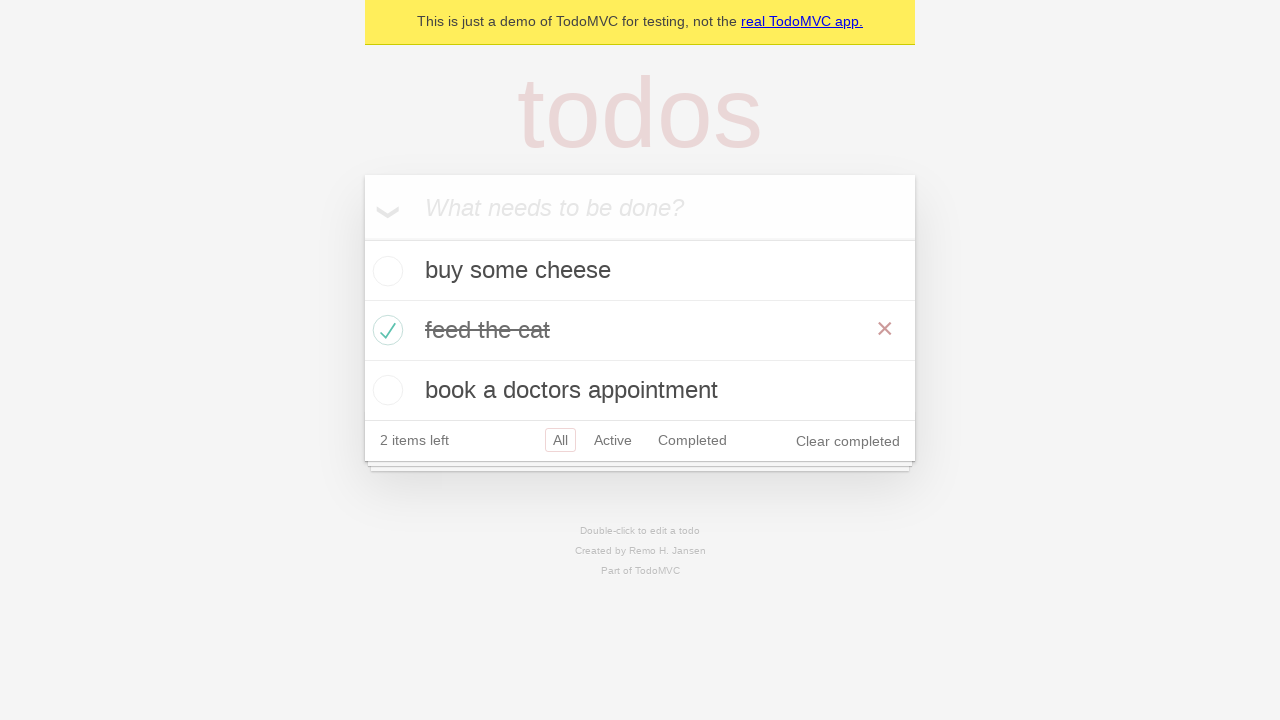

Clicked 'All' filter link at (560, 440) on internal:role=link[name="All"i]
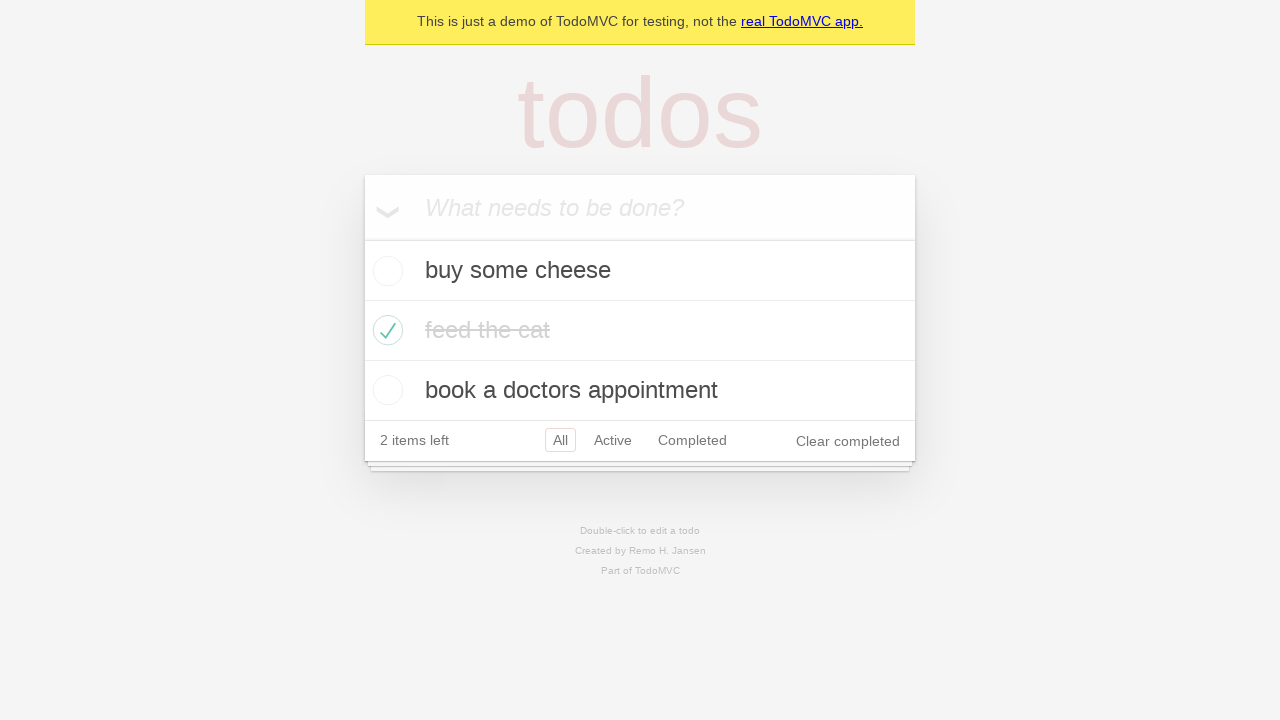

Clicked 'Active' filter link at (613, 440) on internal:role=link[name="Active"i]
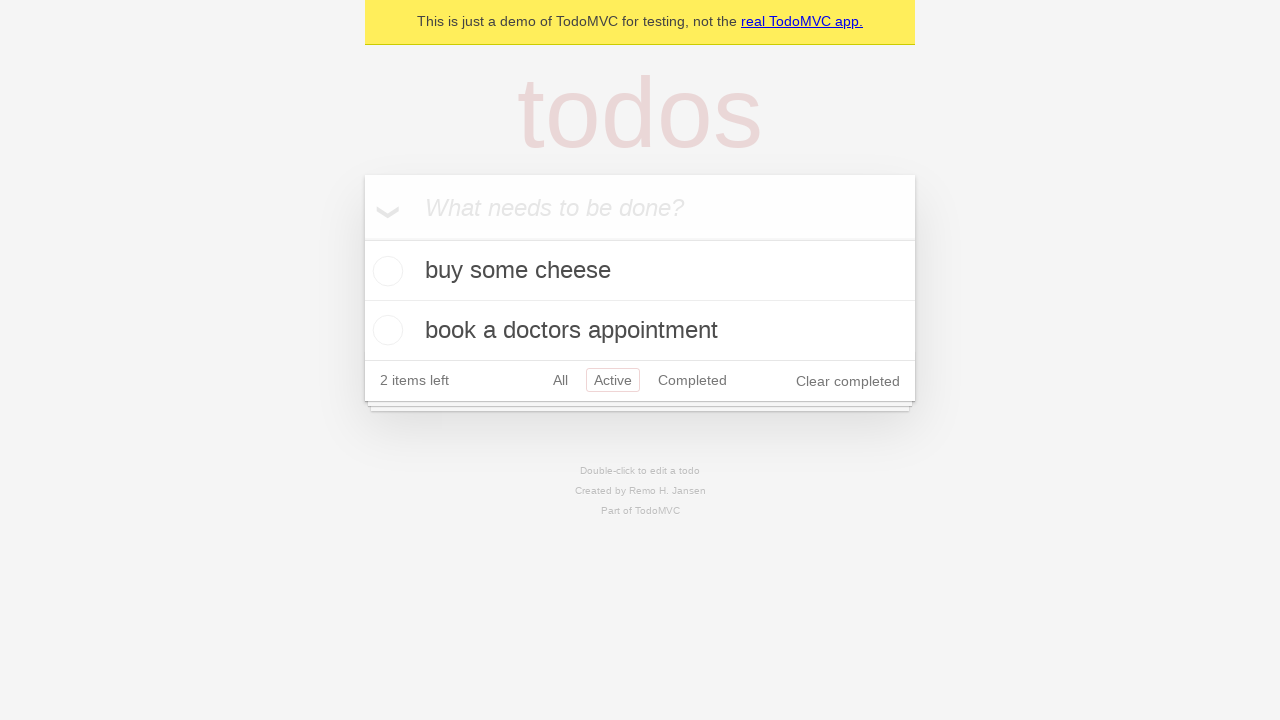

Clicked 'Completed' filter link at (692, 380) on internal:role=link[name="Completed"i]
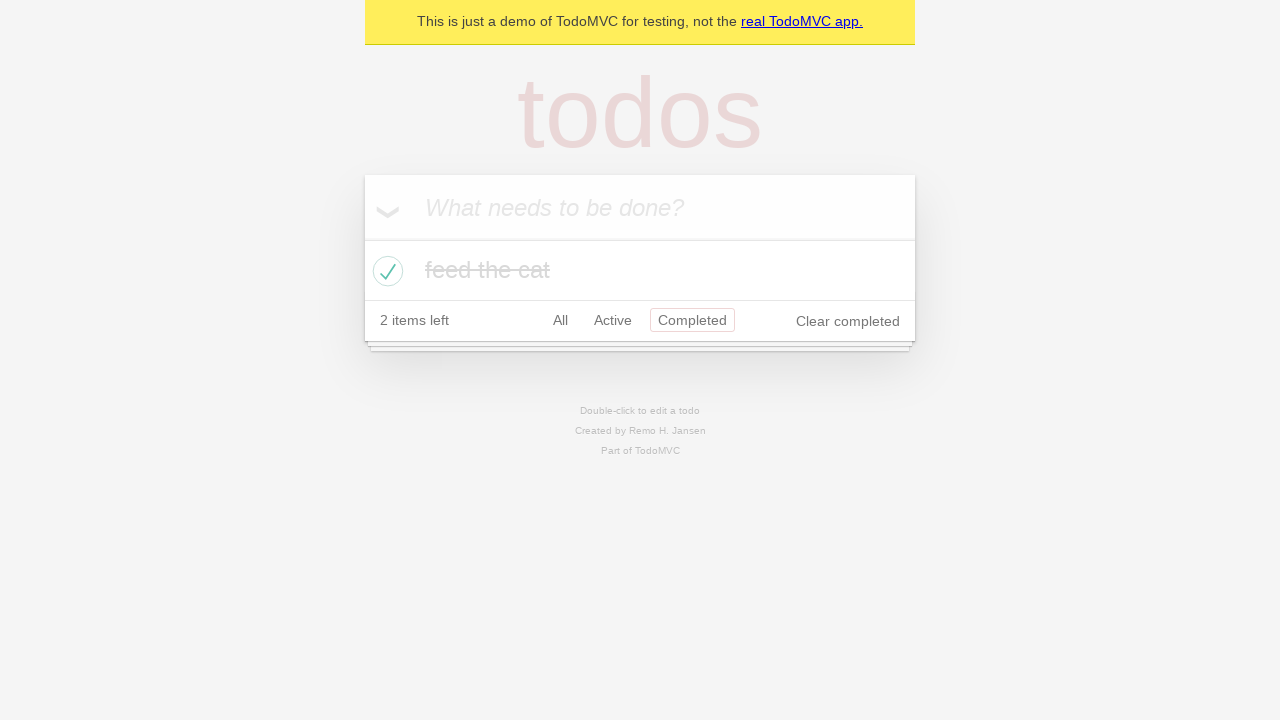

Navigated back from Completed filter (back to Active filter)
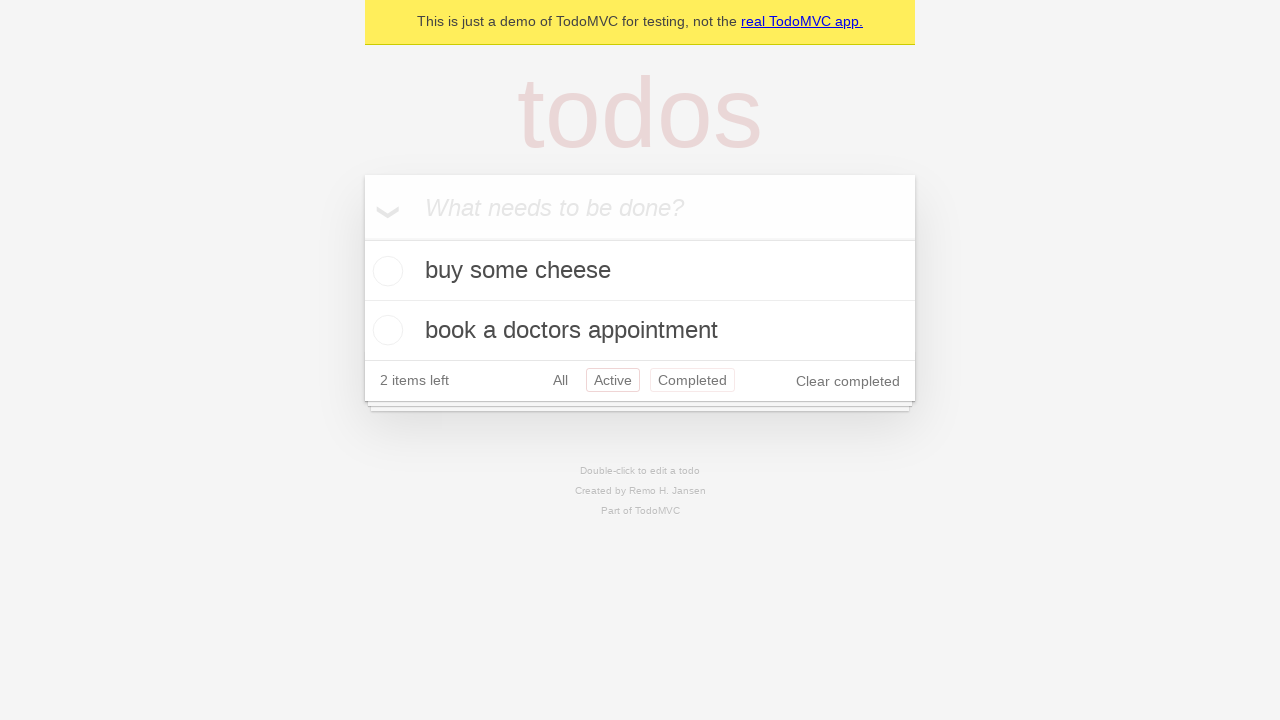

Navigated back from Active filter (back to All filter)
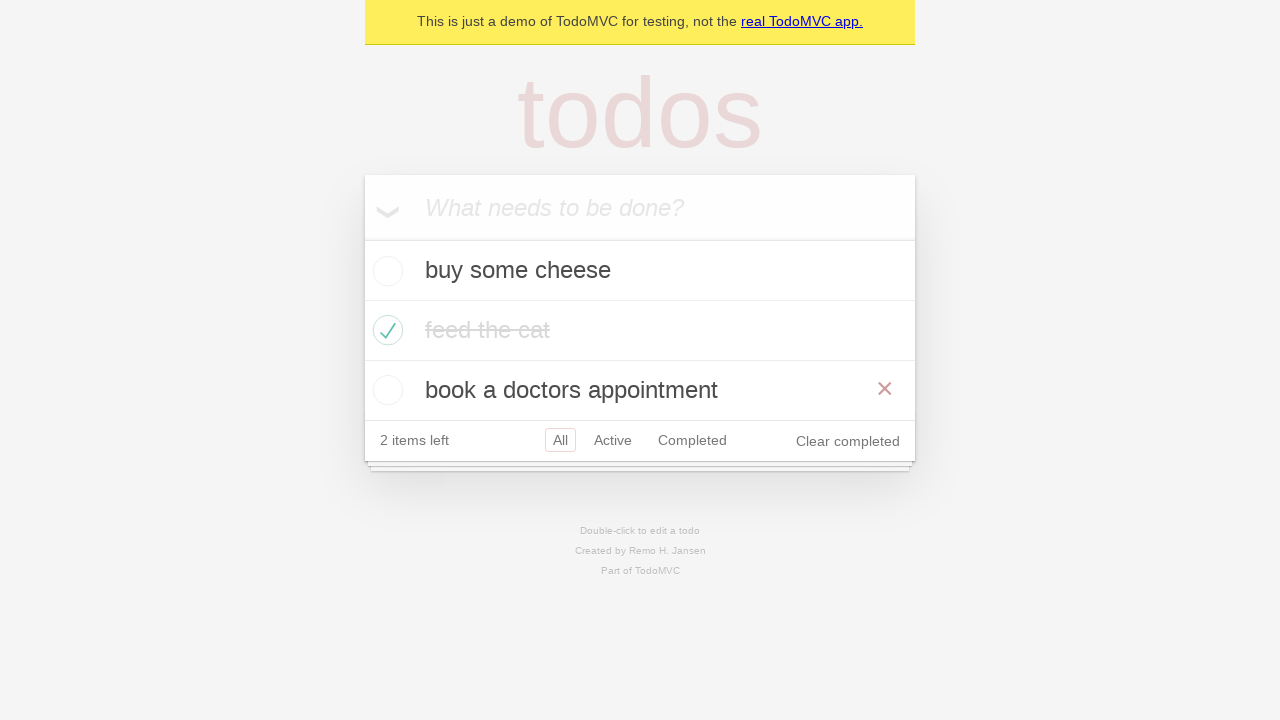

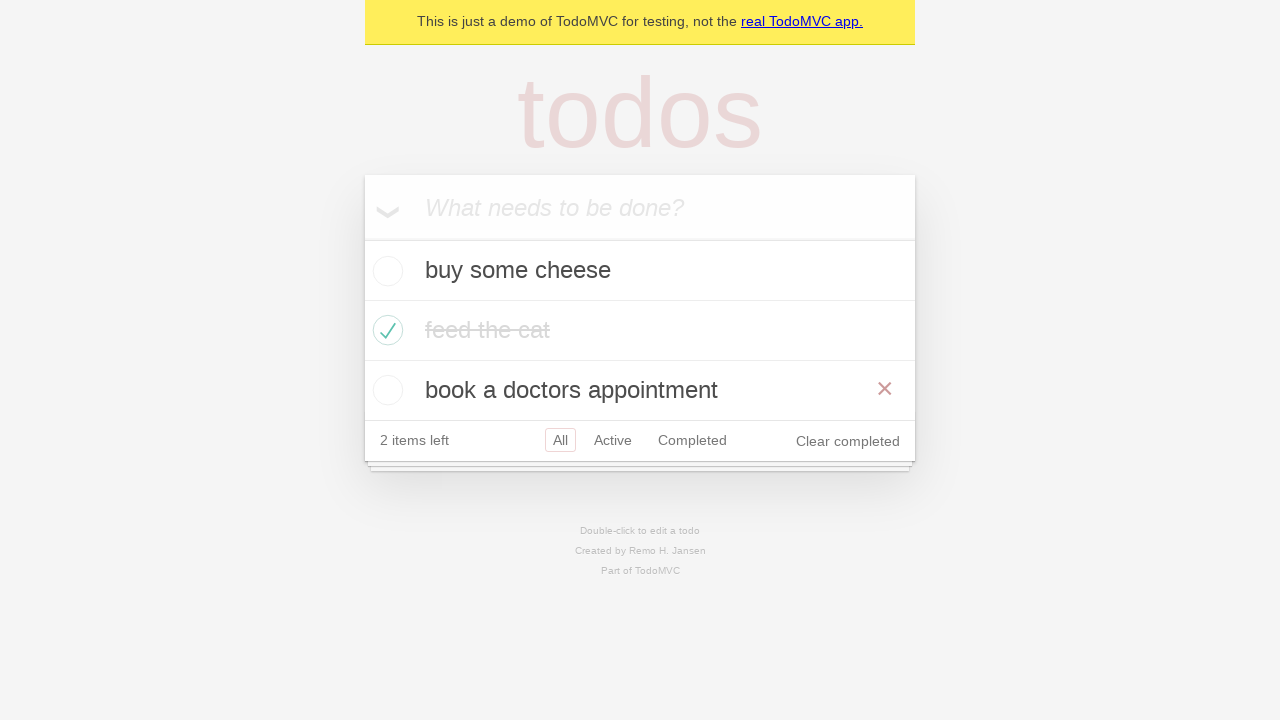